Tests JavaScript prompt alert by dismissing it first to verify null result, then entering text and accepting to verify the entered text

Starting URL: http://the-internet.herokuapp.com/

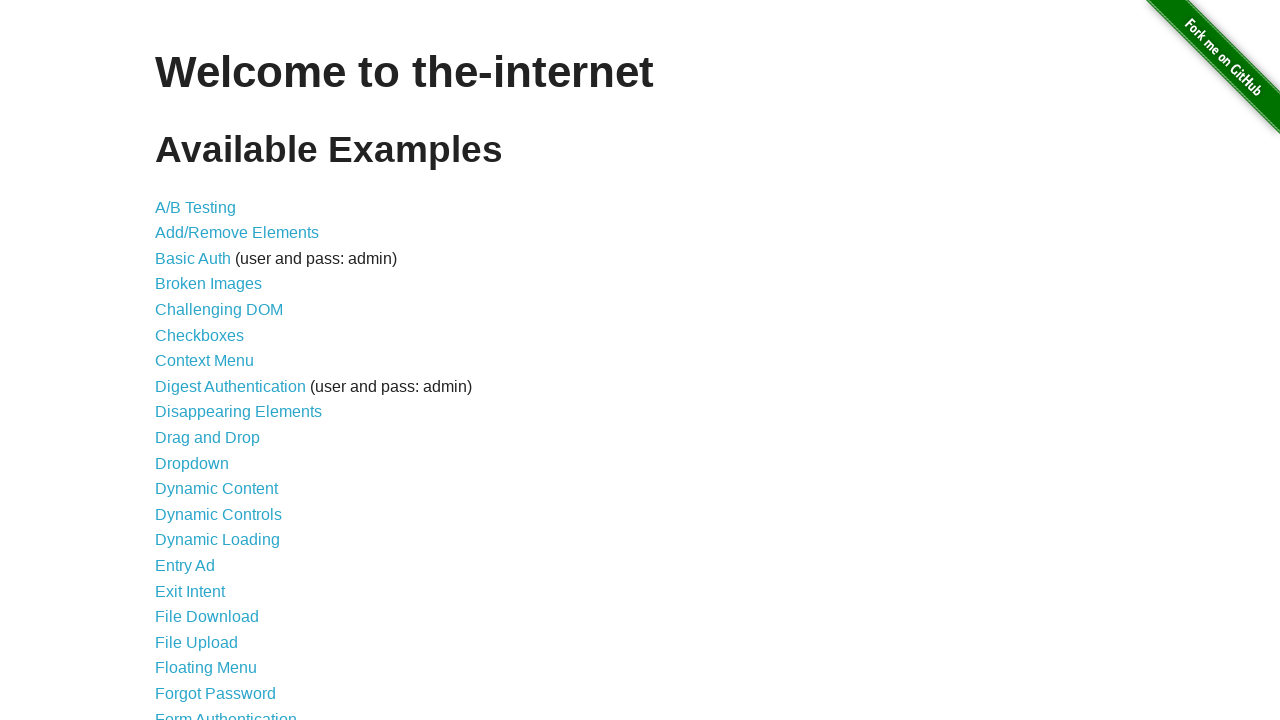

Clicked on JavaScript Alerts link at (214, 361) on a:has-text('JavaScript Alerts')
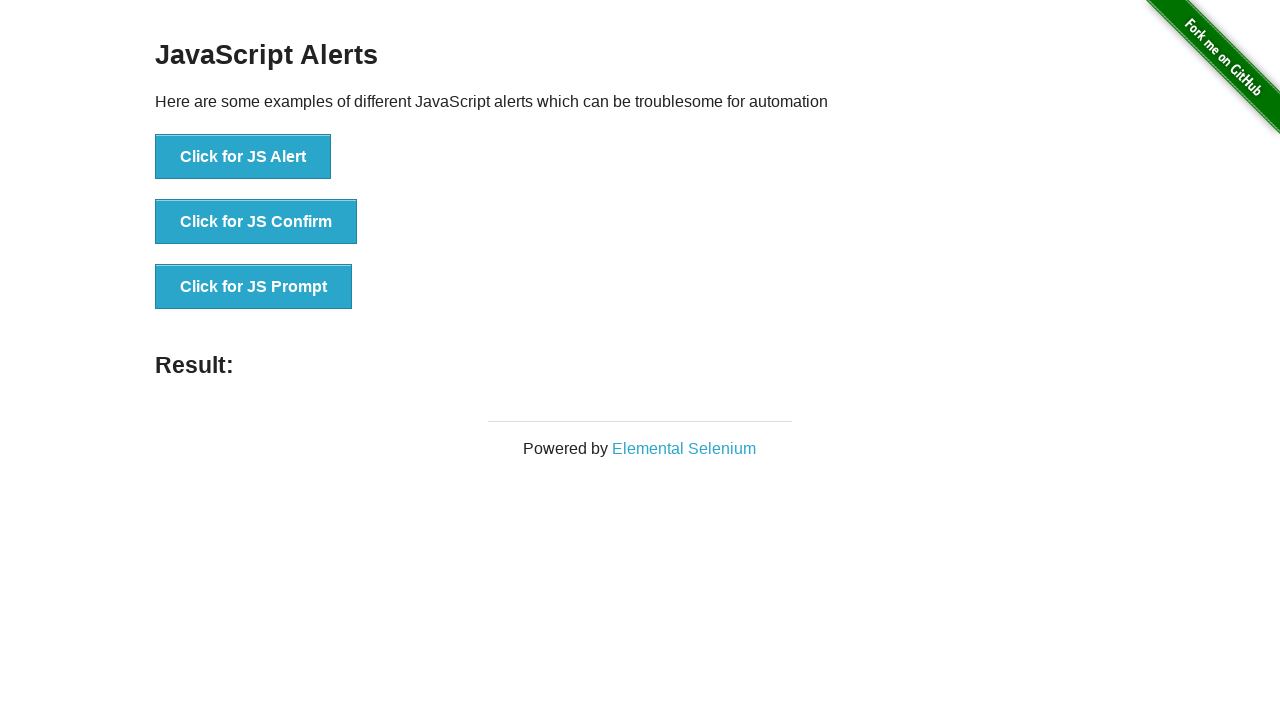

Set up dialog handler to dismiss prompt
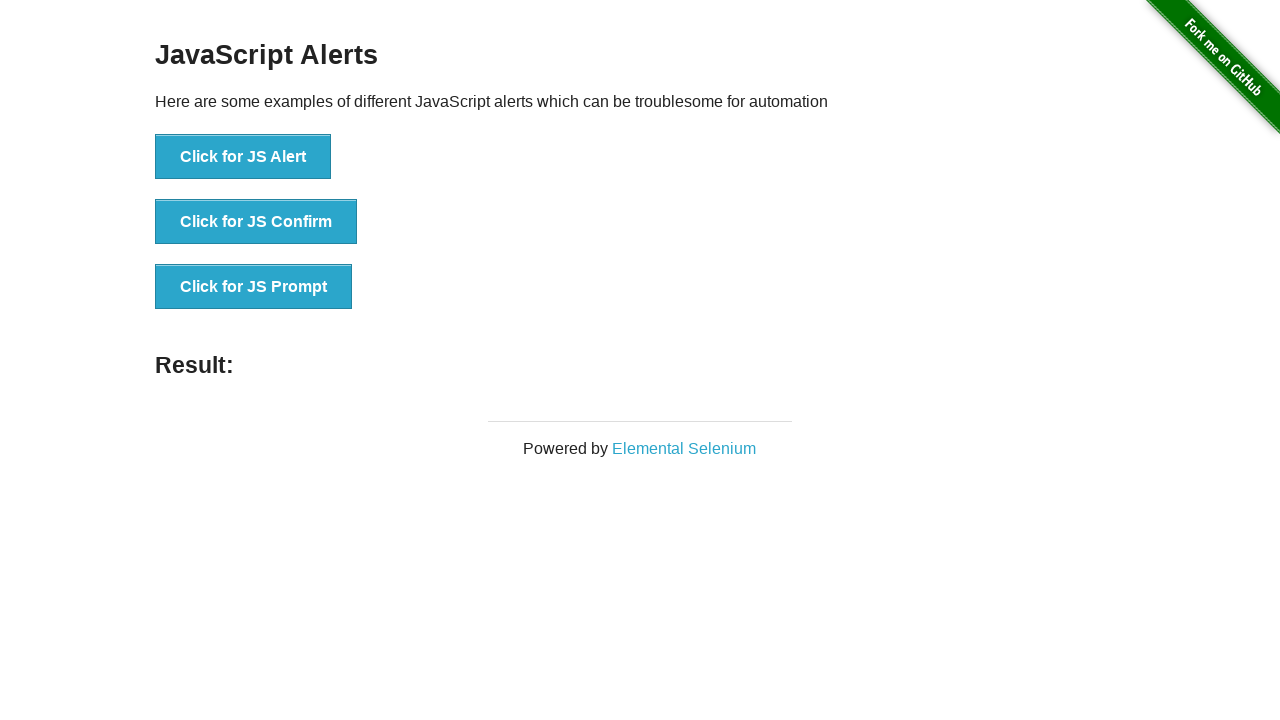

Clicked on 'Click for JS Prompt' button to trigger first prompt at (254, 287) on button:has-text('Click for JS Prompt')
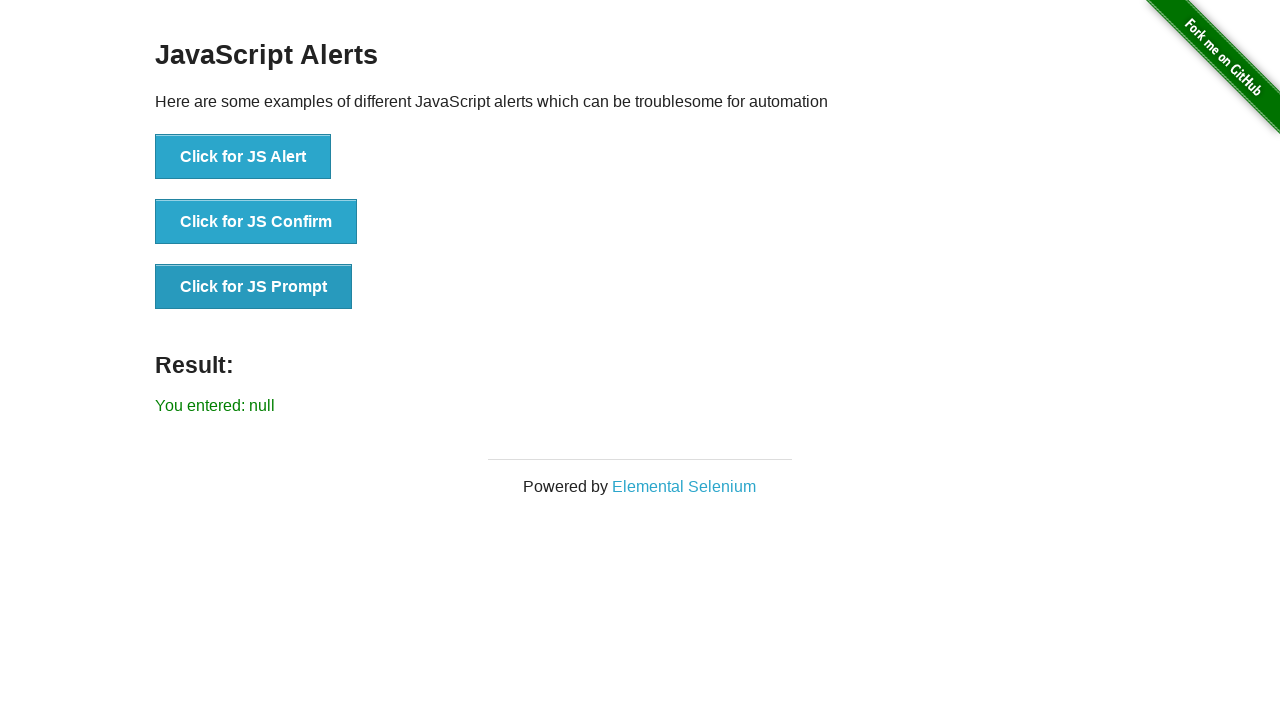

Waited for result element to appear
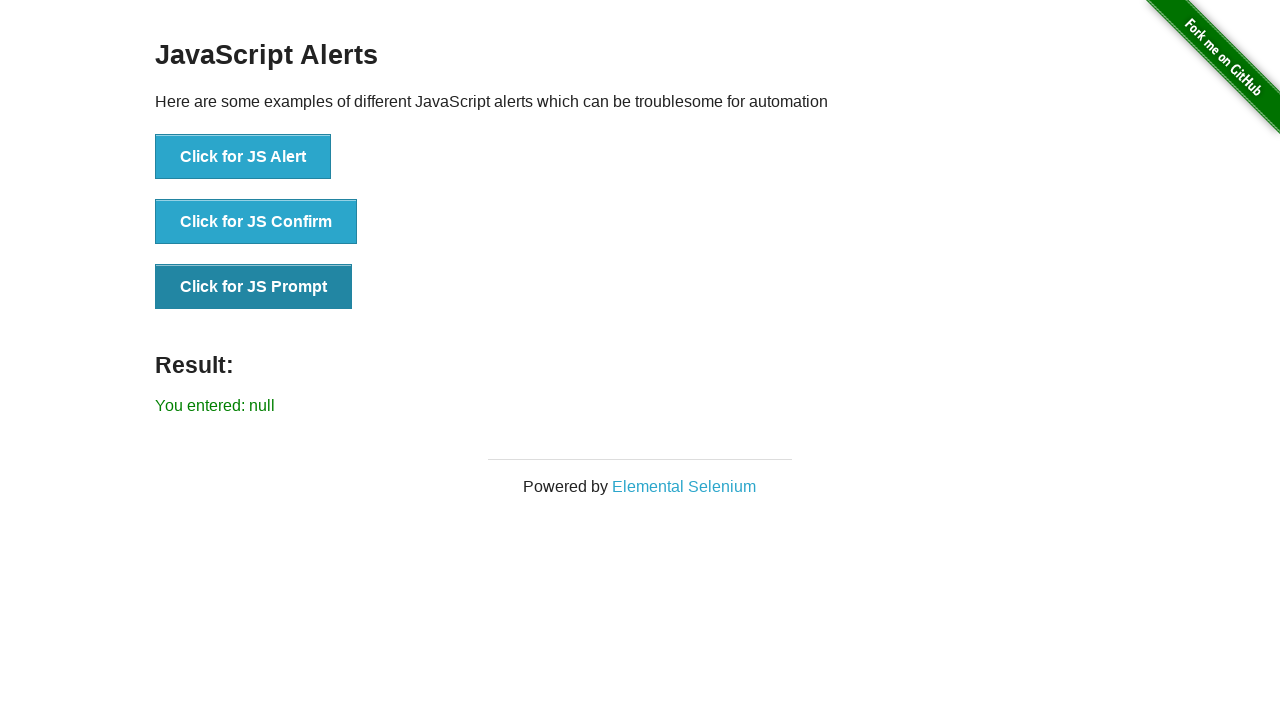

Verified that dismissed prompt returned null result
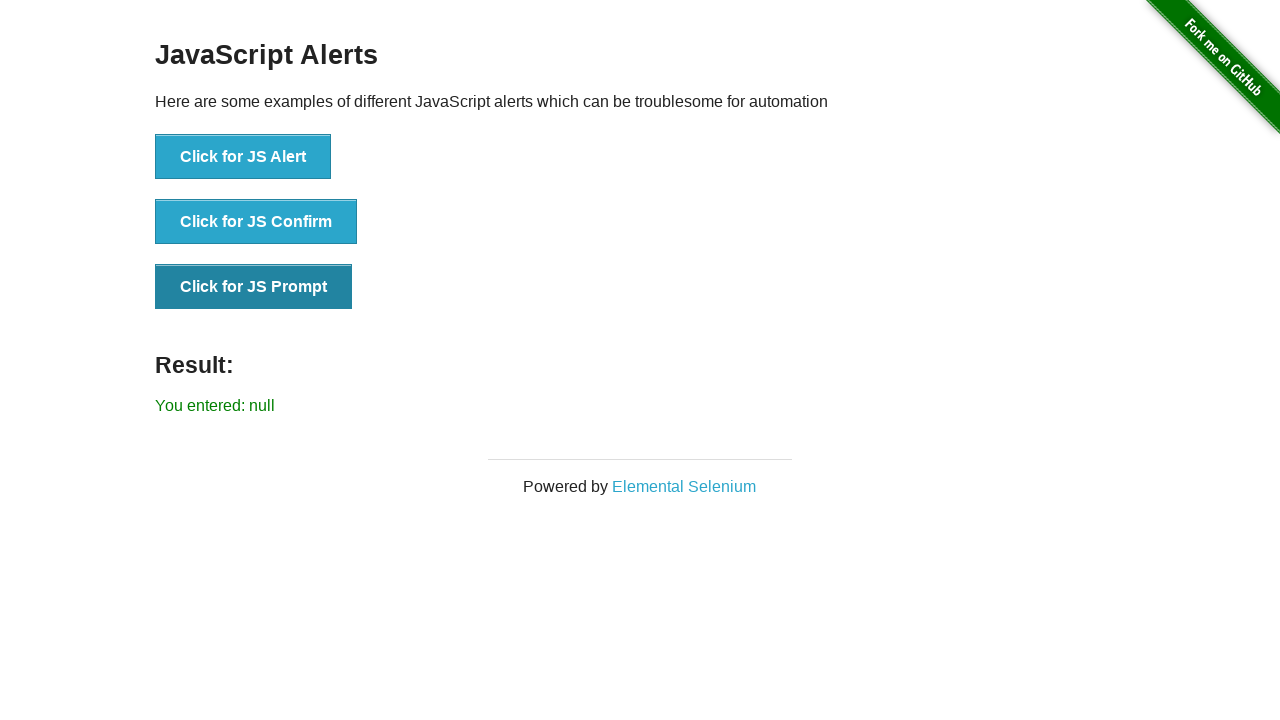

Set up dialog handler to accept prompt with 'Hello' text
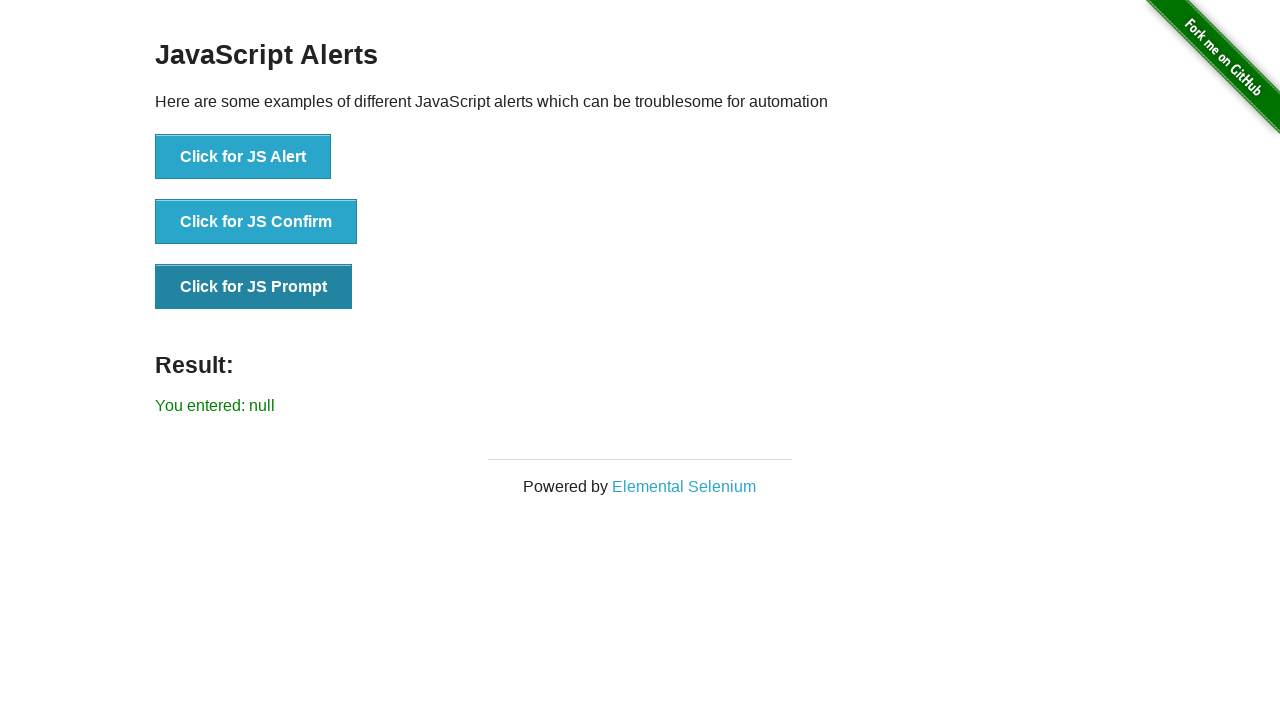

Clicked on 'Click for JS Prompt' button to trigger second prompt at (254, 287) on button:has-text('Click for JS Prompt')
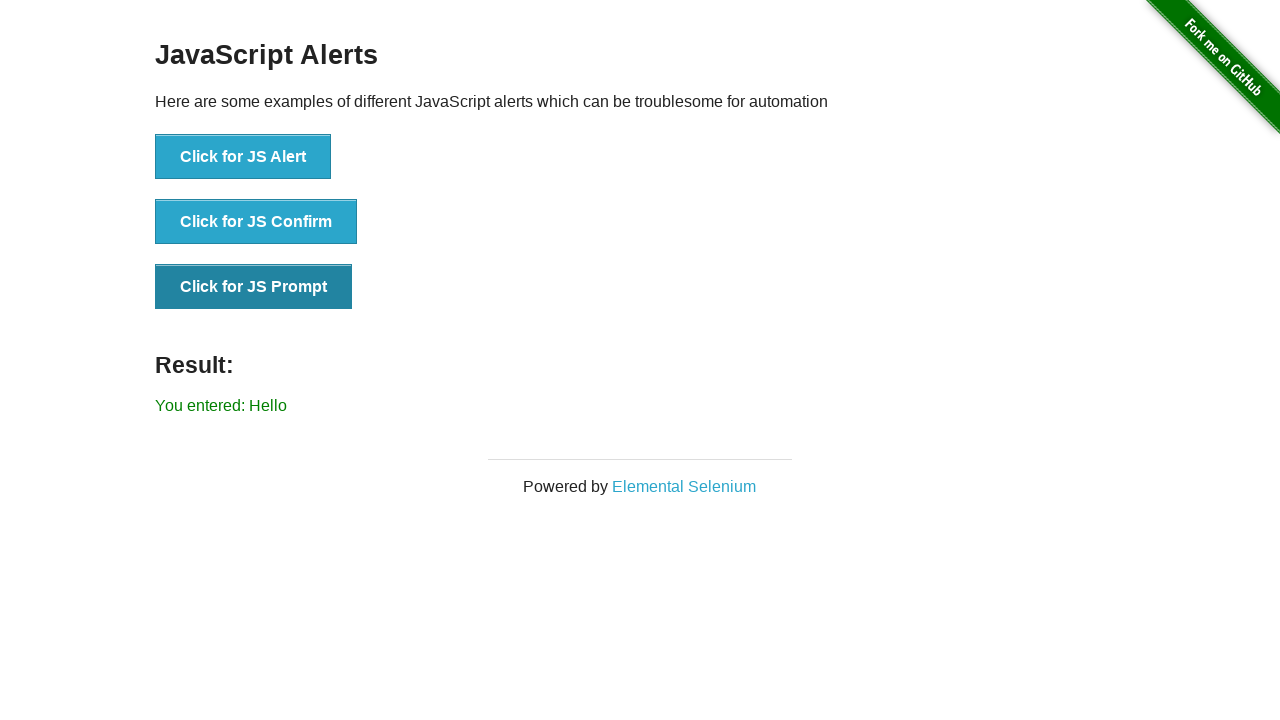

Verified that accepted prompt with 'Hello' text returned correct result
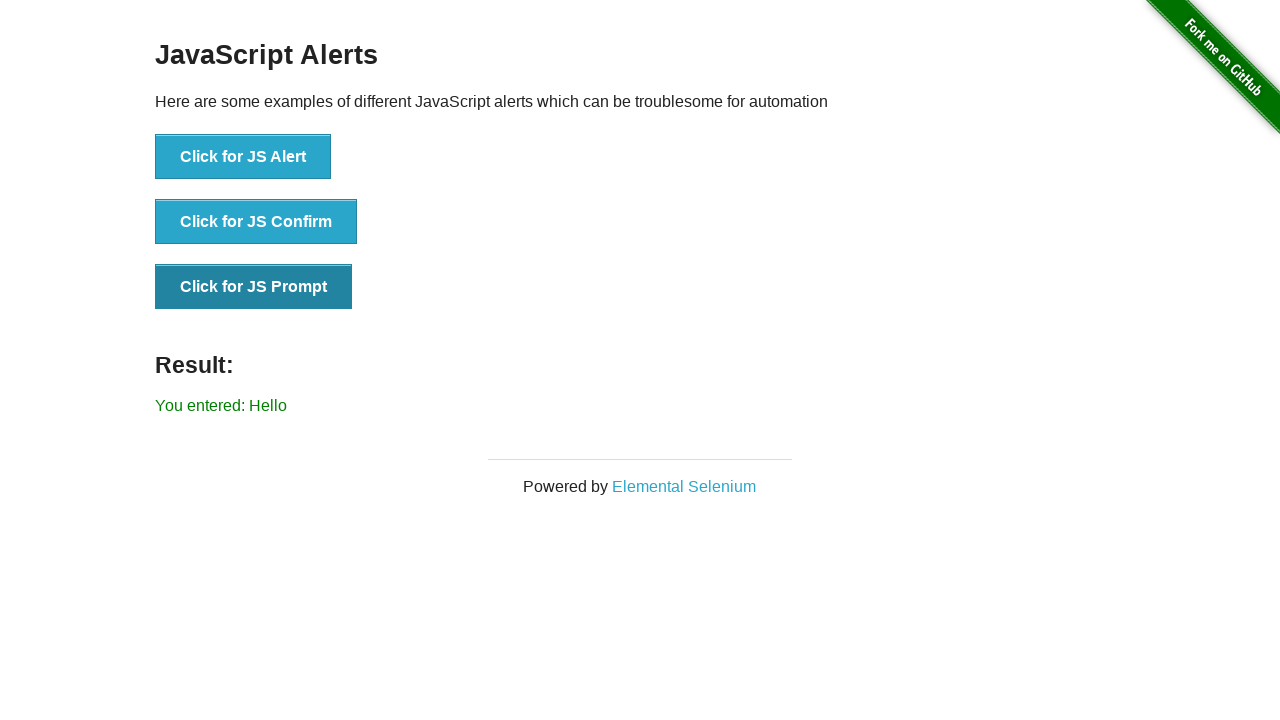

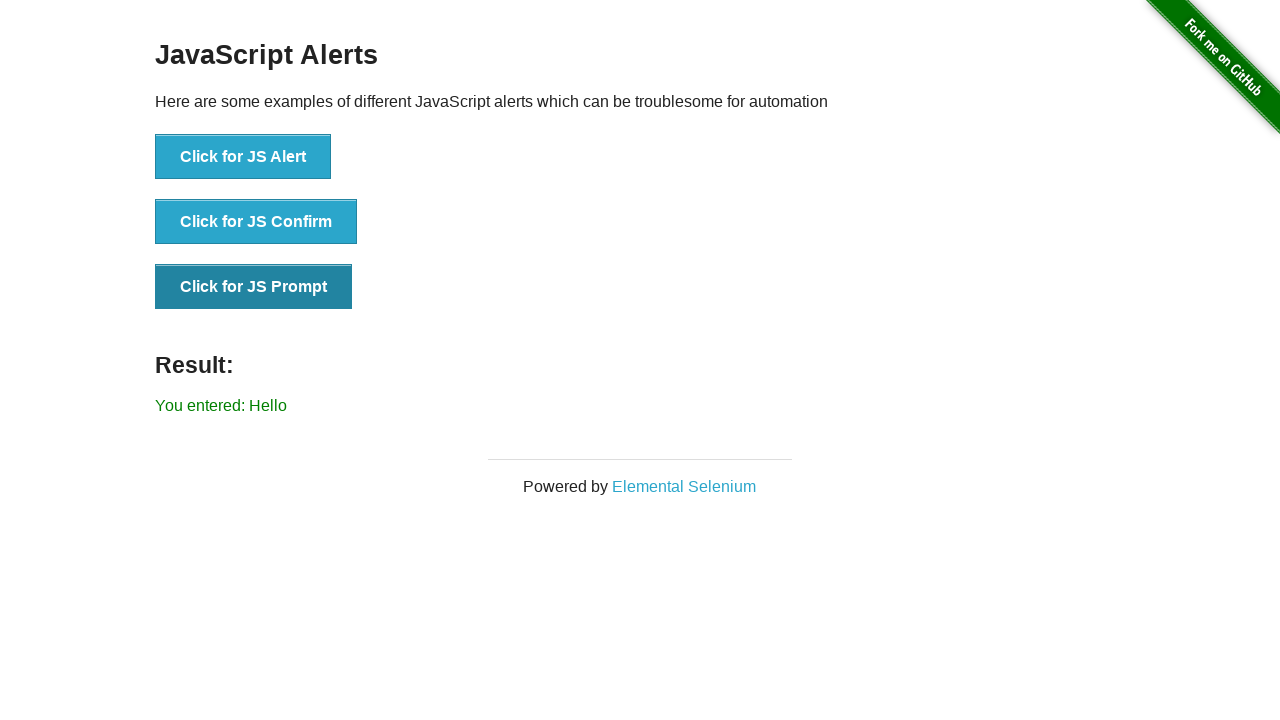